Tests dropdown selection functionality by selecting an option with value "3" from the old style select menu on the DemoQA test site.

Starting URL: https://demoqa.com/select-menu

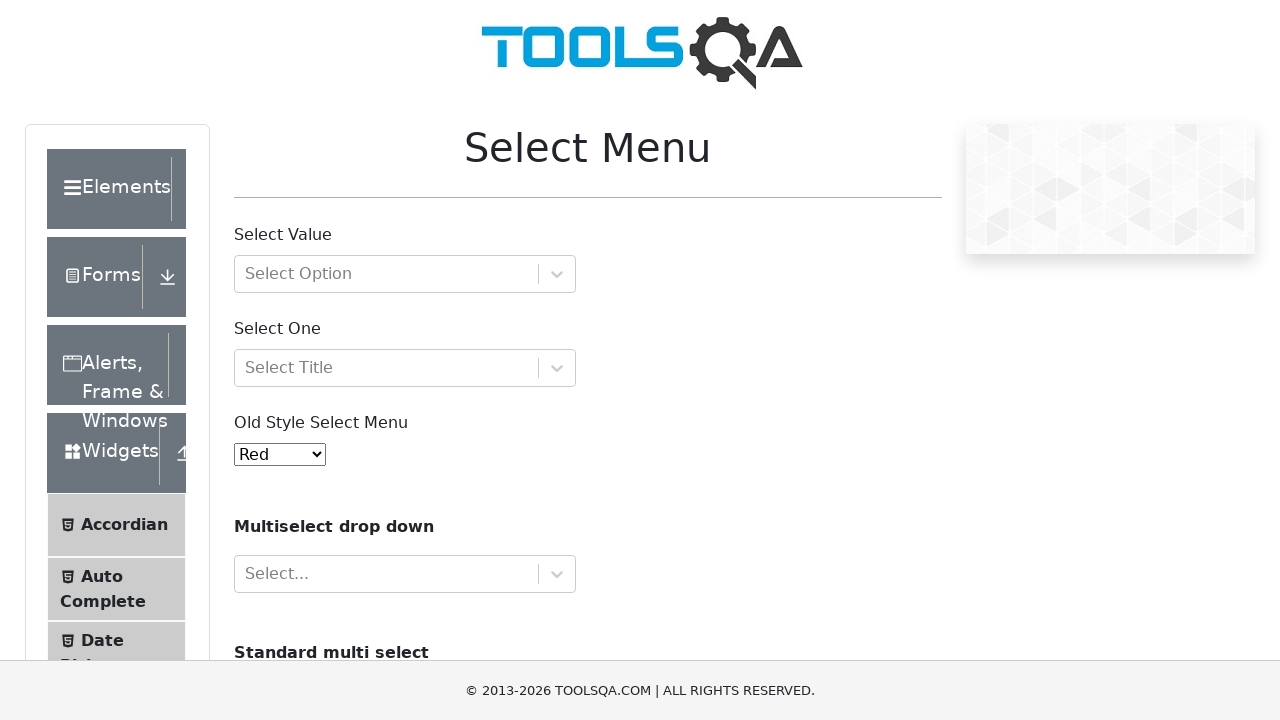

Navigated to DemoQA select menu test page
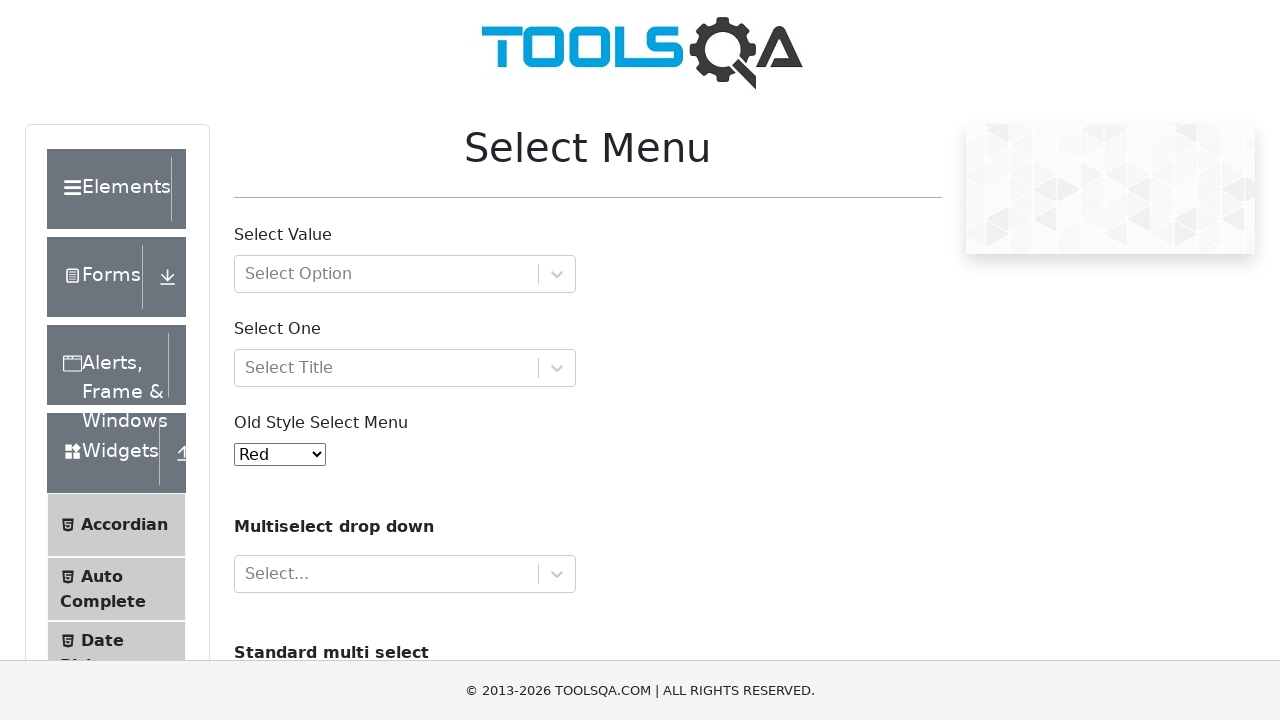

Selected option with value '3' from the old style select menu on #oldSelectMenu
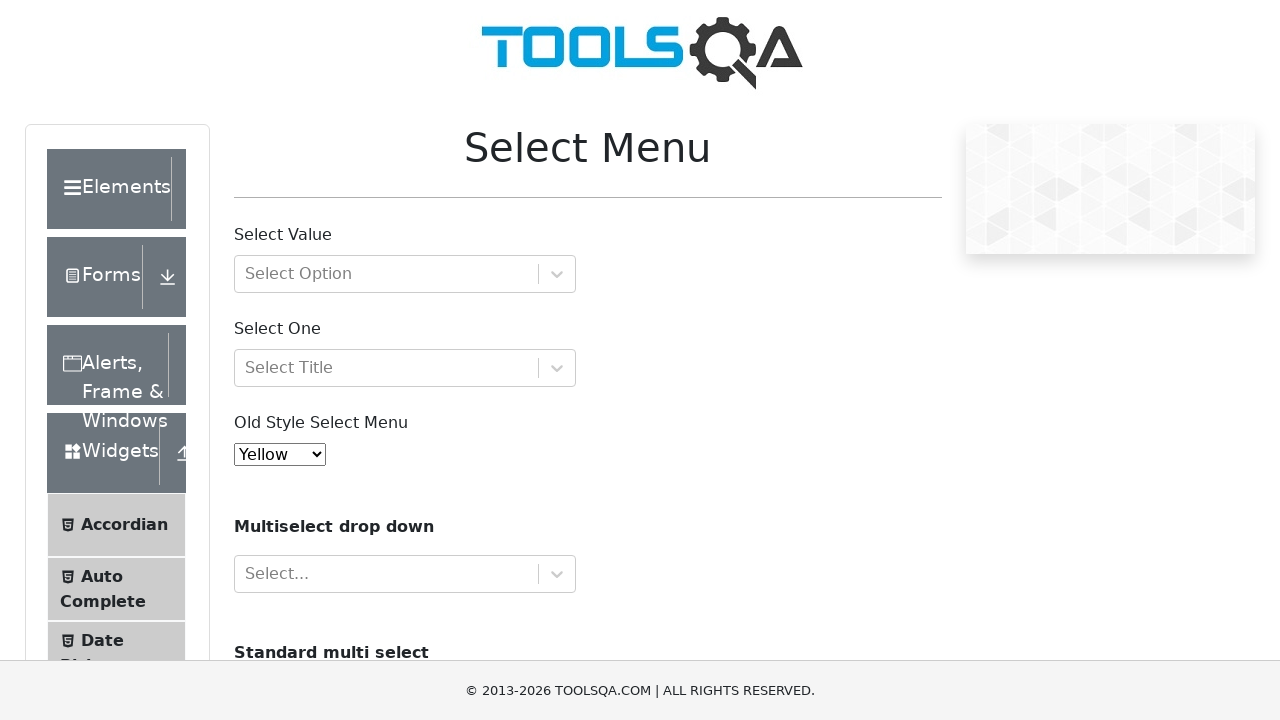

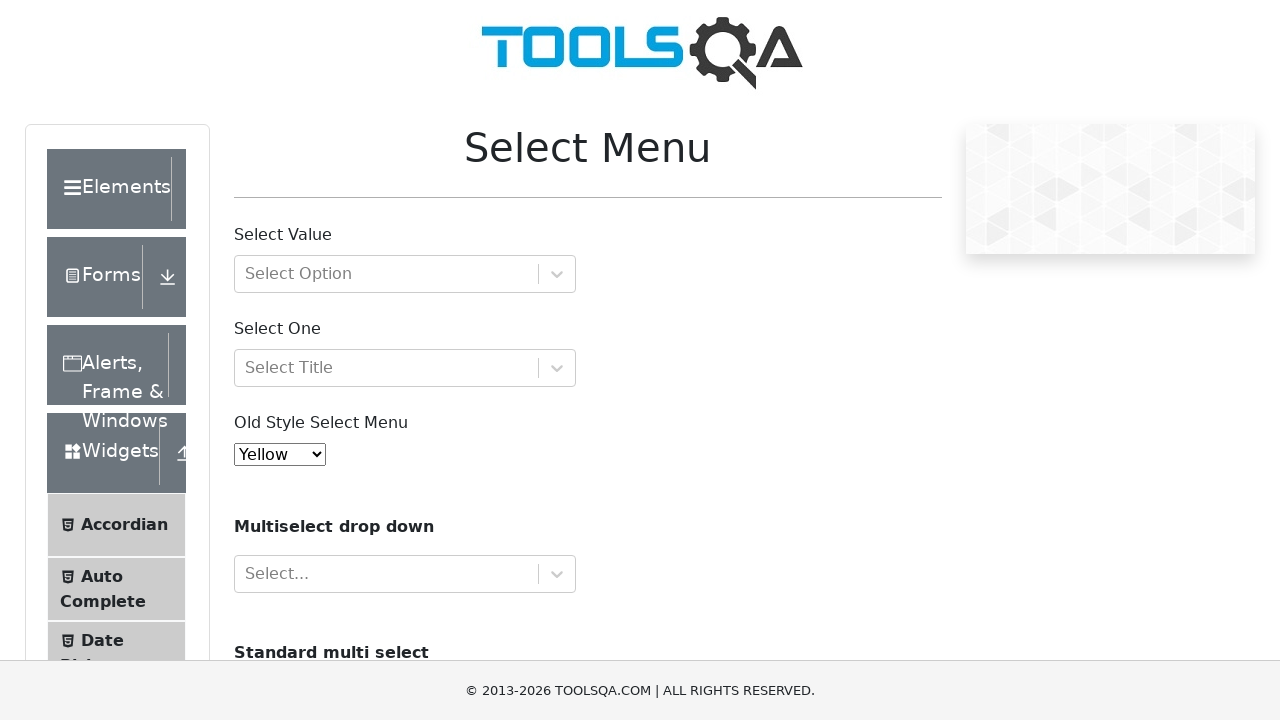